Tests dynamic content loading by clicking a start button and waiting for "Hello World!" text to appear

Starting URL: http://the-internet.herokuapp.com/dynamic_loading/1

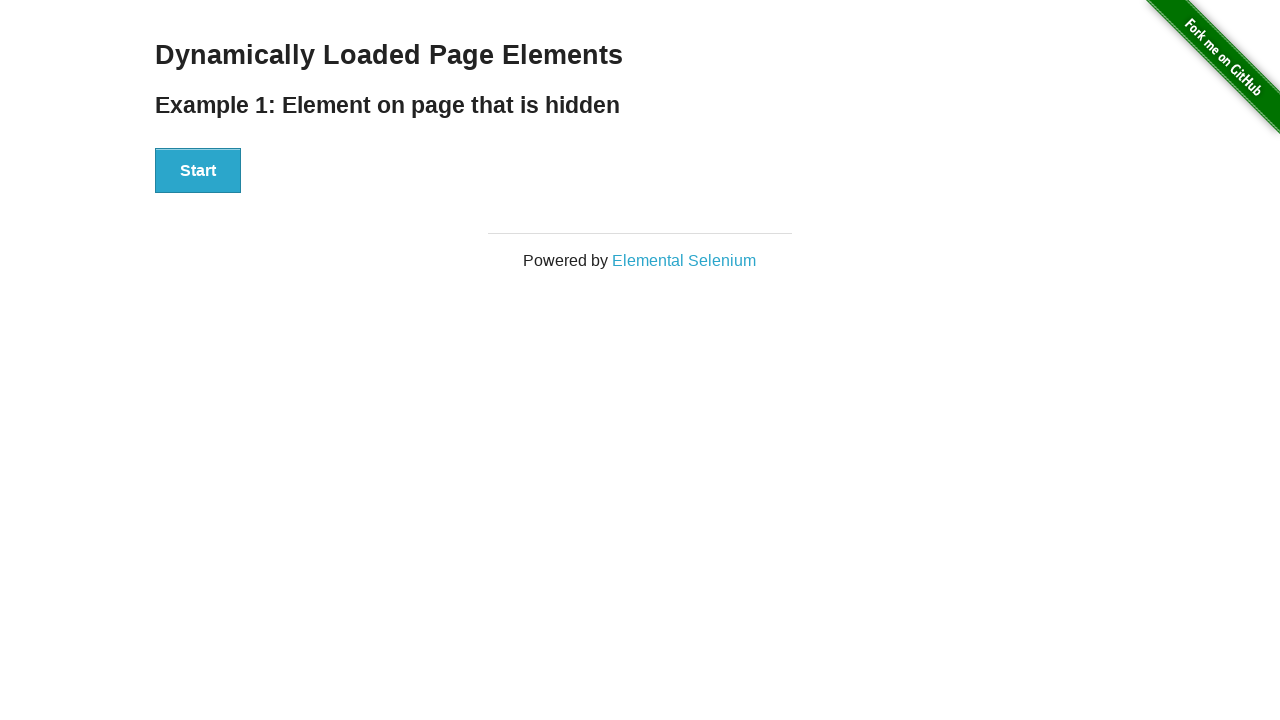

Clicked start button to trigger dynamic content loading at (198, 171) on #start button
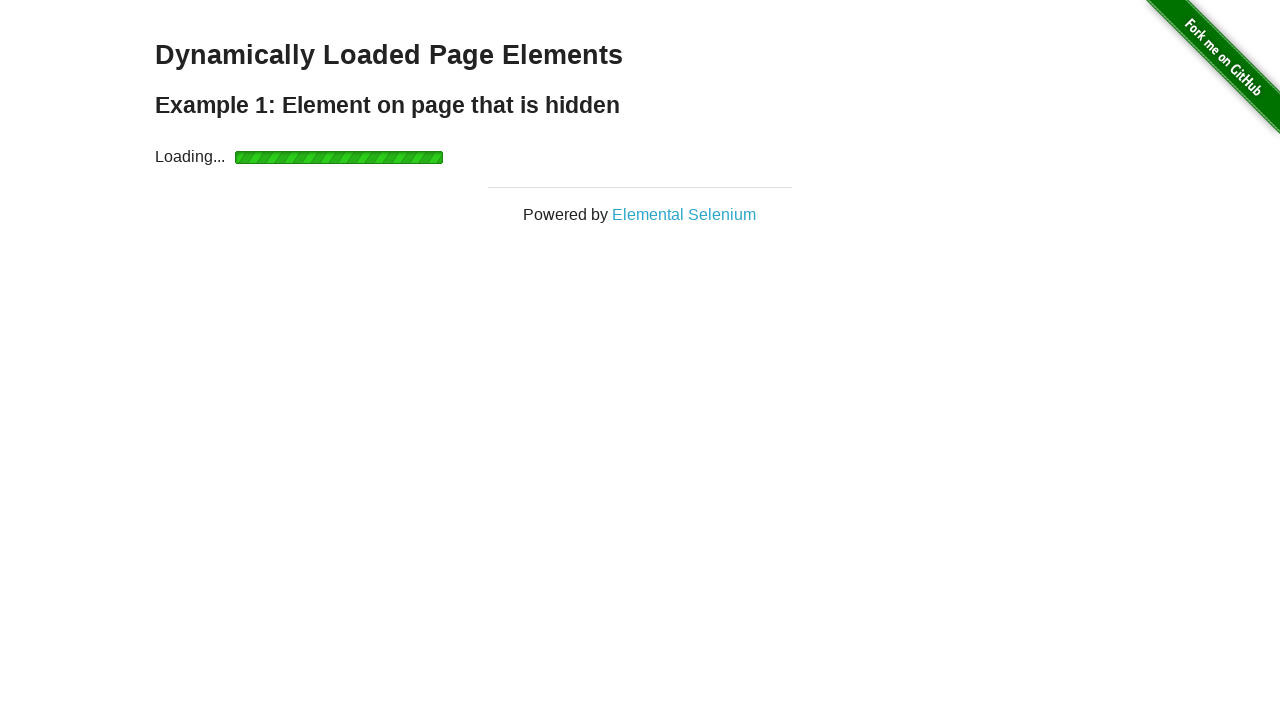

Waited for 'Hello World!' text to appear in #finish h4 element
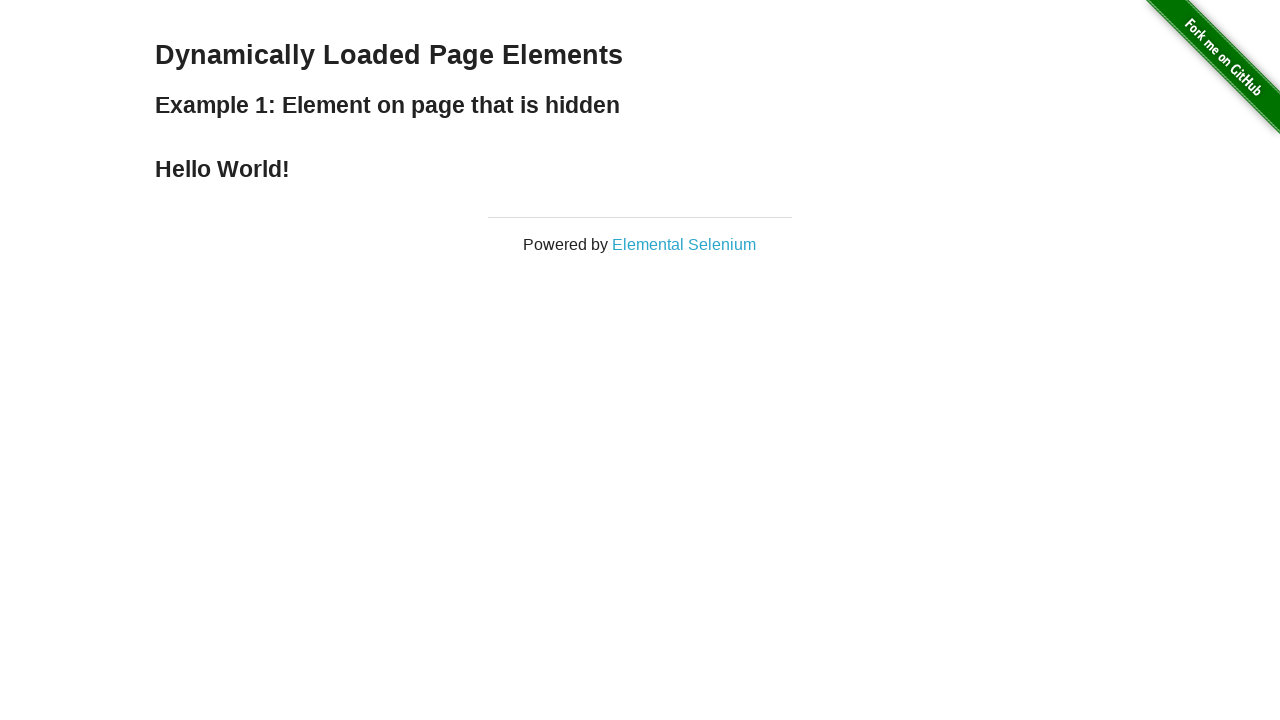

Located the #finish h4 element
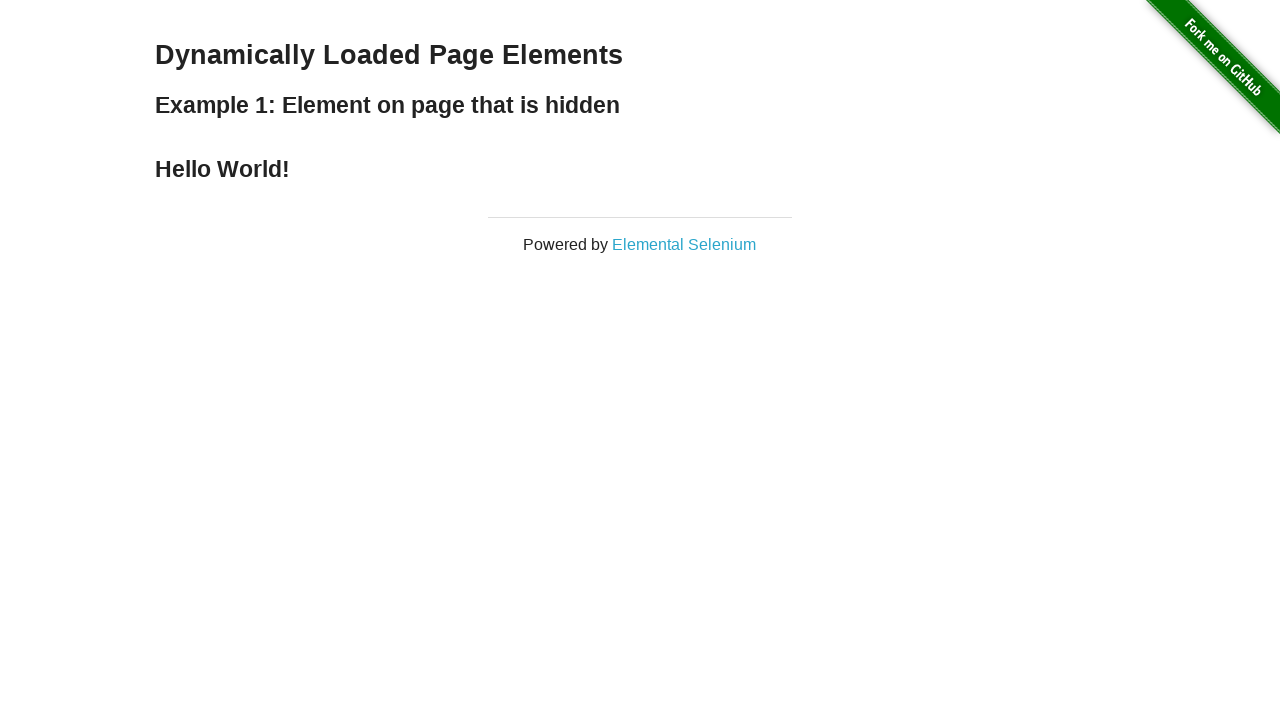

Verified that element text content equals 'Hello World!'
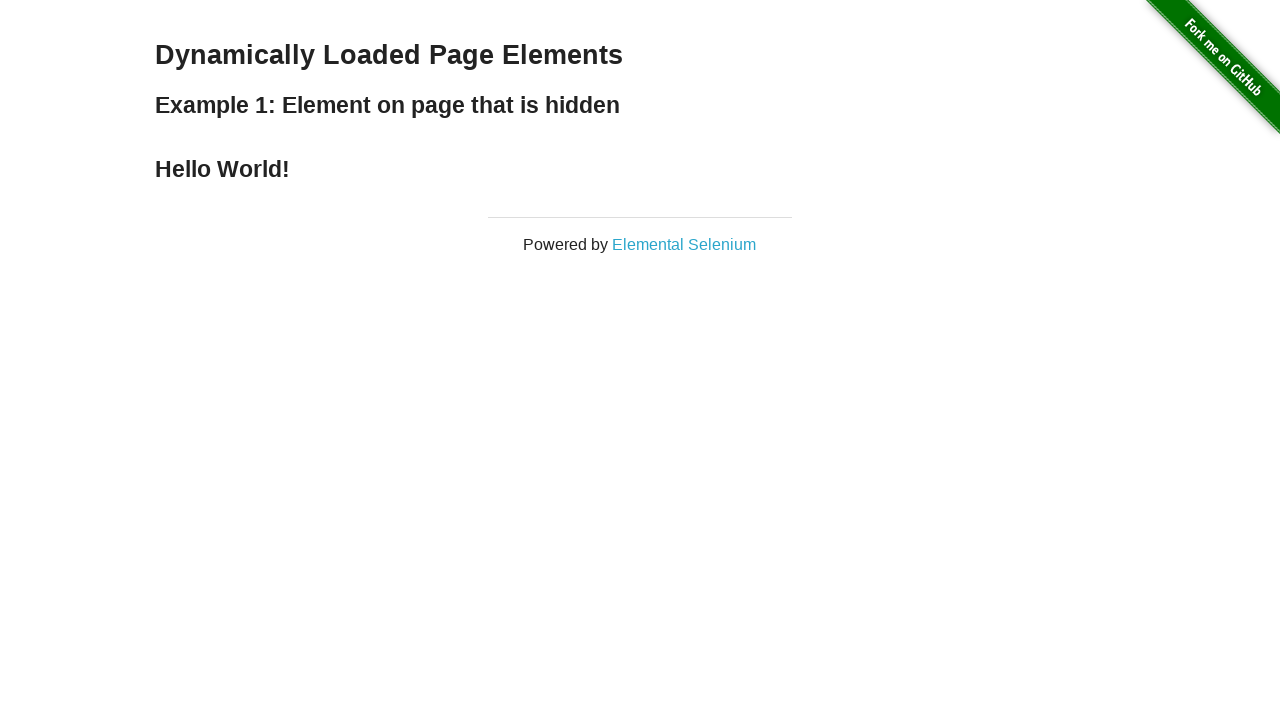

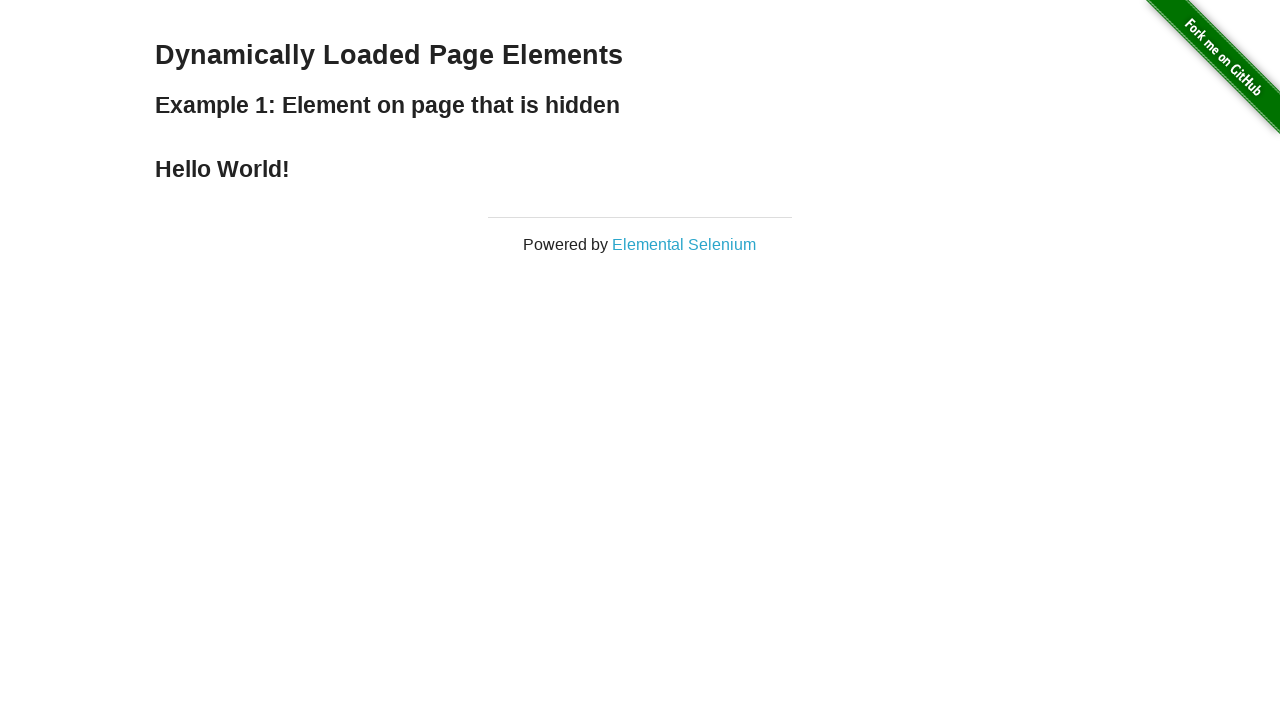